Tests a Todo application by adding tasks, marking them as complete, deleting tasks, and filtering between active and completed tasks

Starting URL: https://todomvc.com/examples/react/dist/

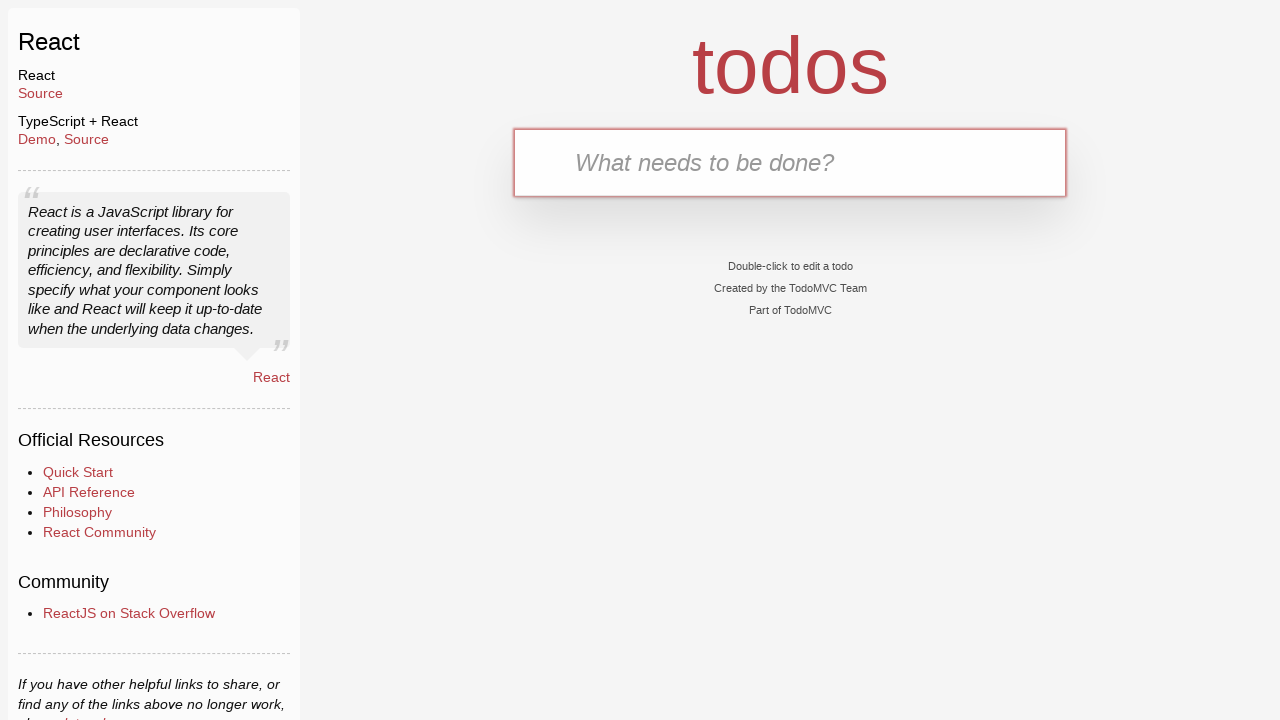

Waited for 'todos' page title to be visible
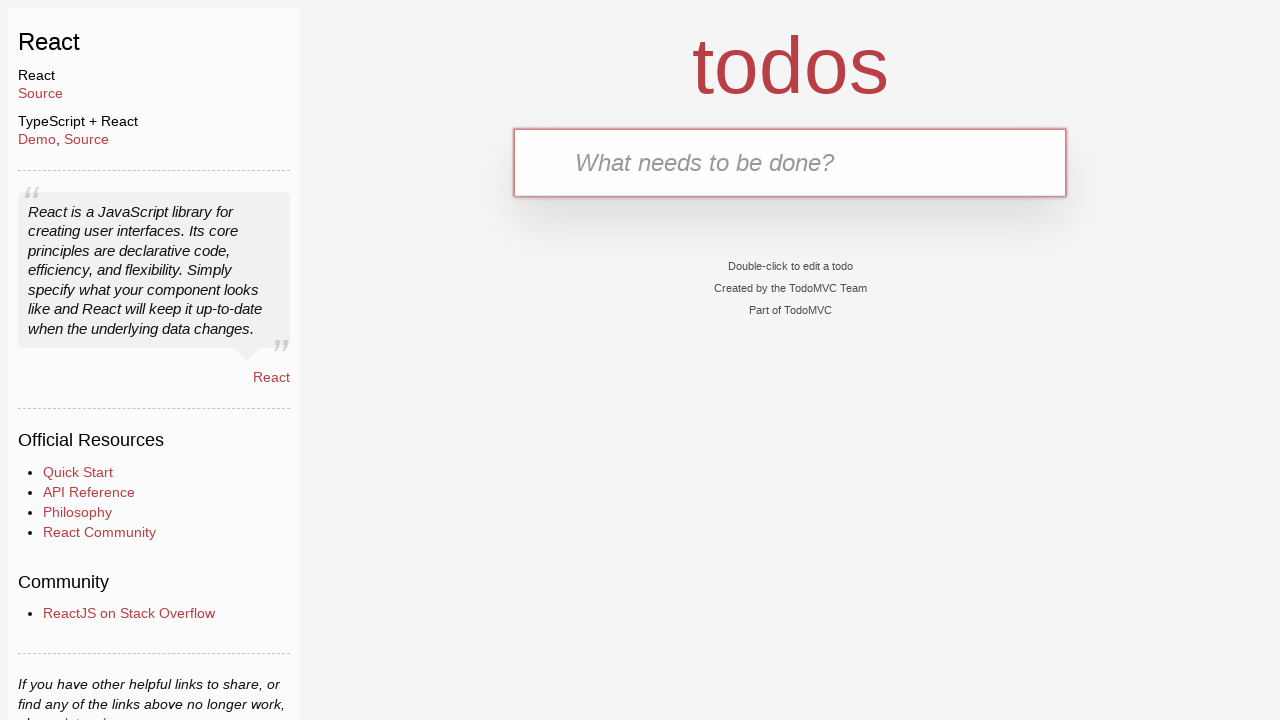

Clicked on the todo input field at (790, 162) on #todo-input
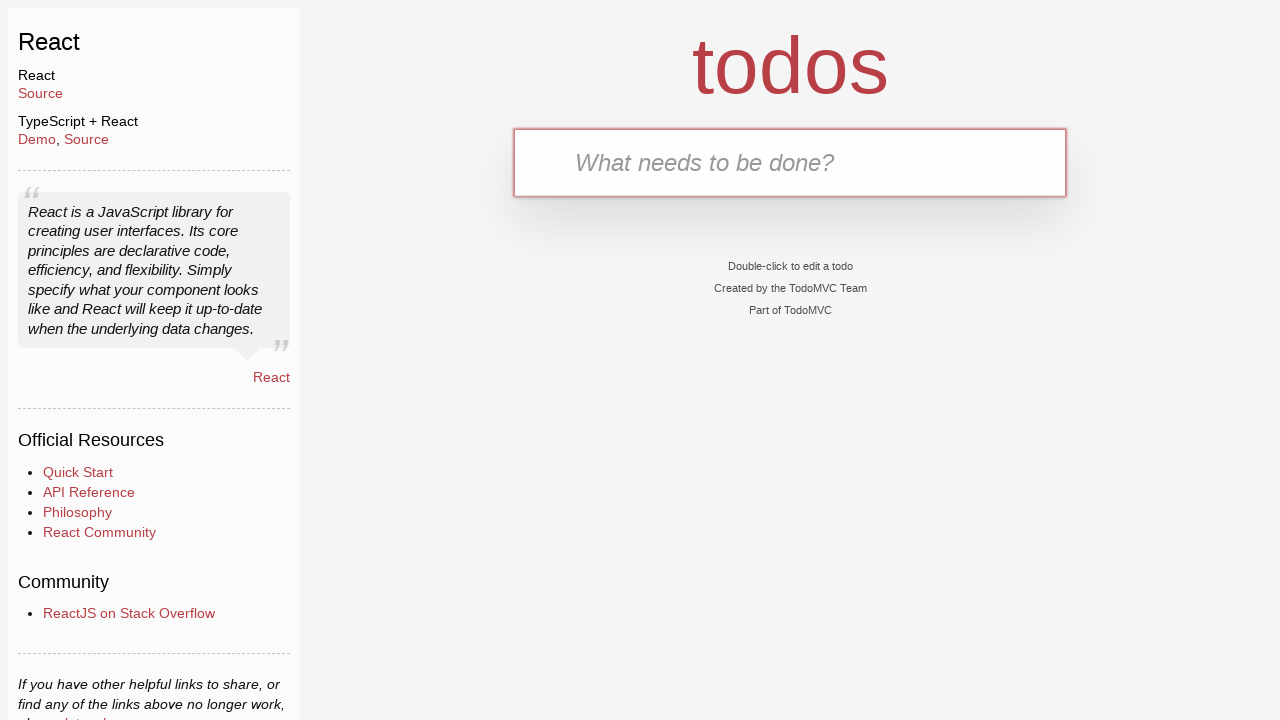

Filled todo input with 'Buy groceries' on #todo-input
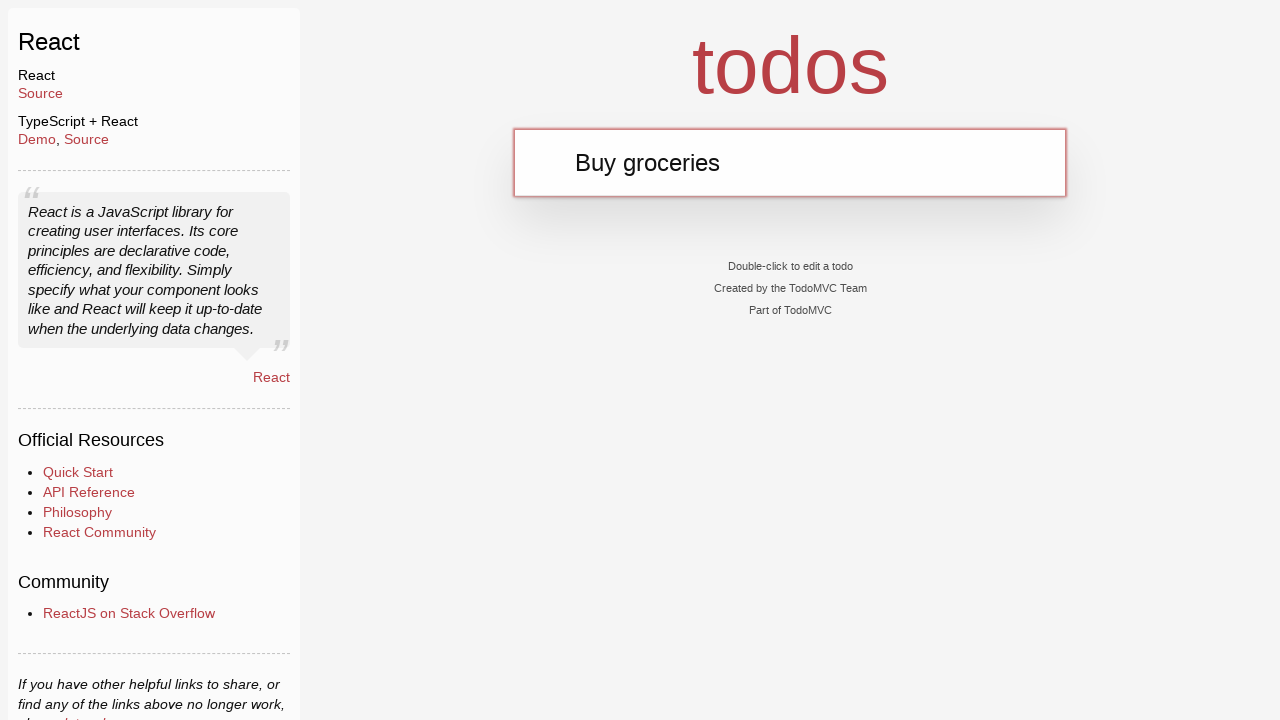

Pressed Enter to add 'Buy groceries' task on #todo-input
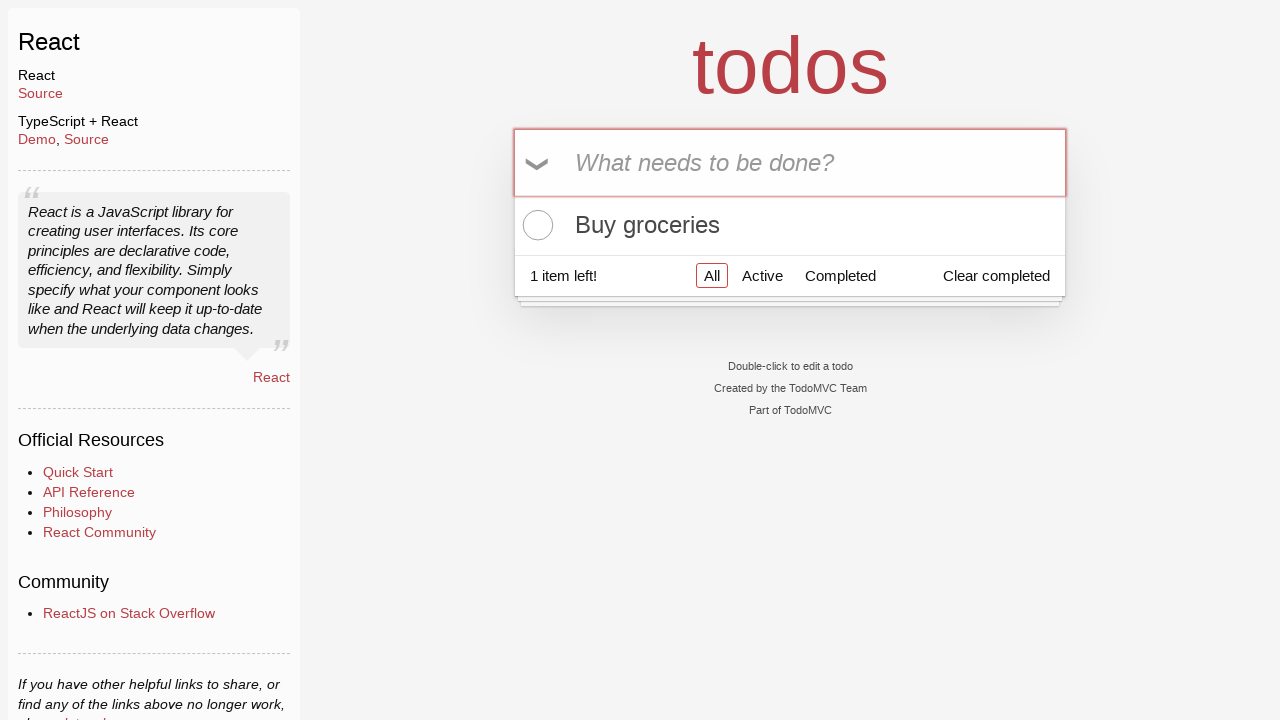

Filled todo input with 'Buy a bottle of Singleton' on #todo-input
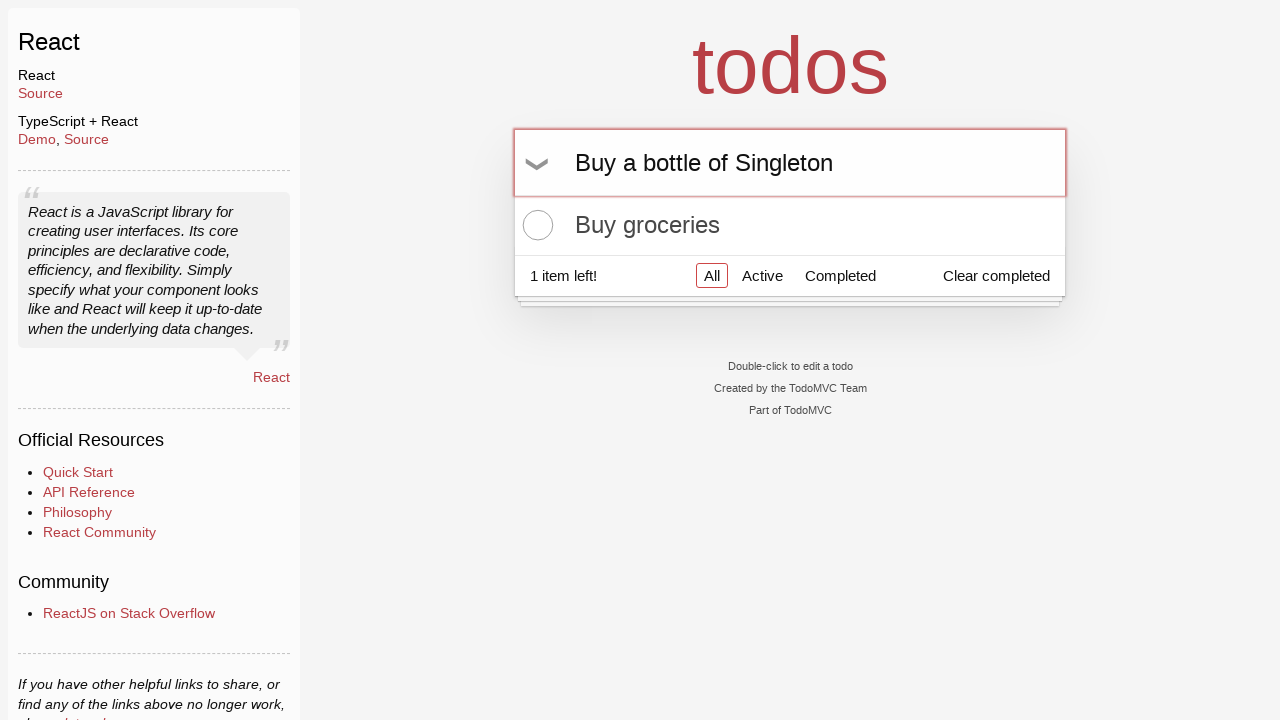

Pressed Enter to add 'Buy a bottle of Singleton' task on #todo-input
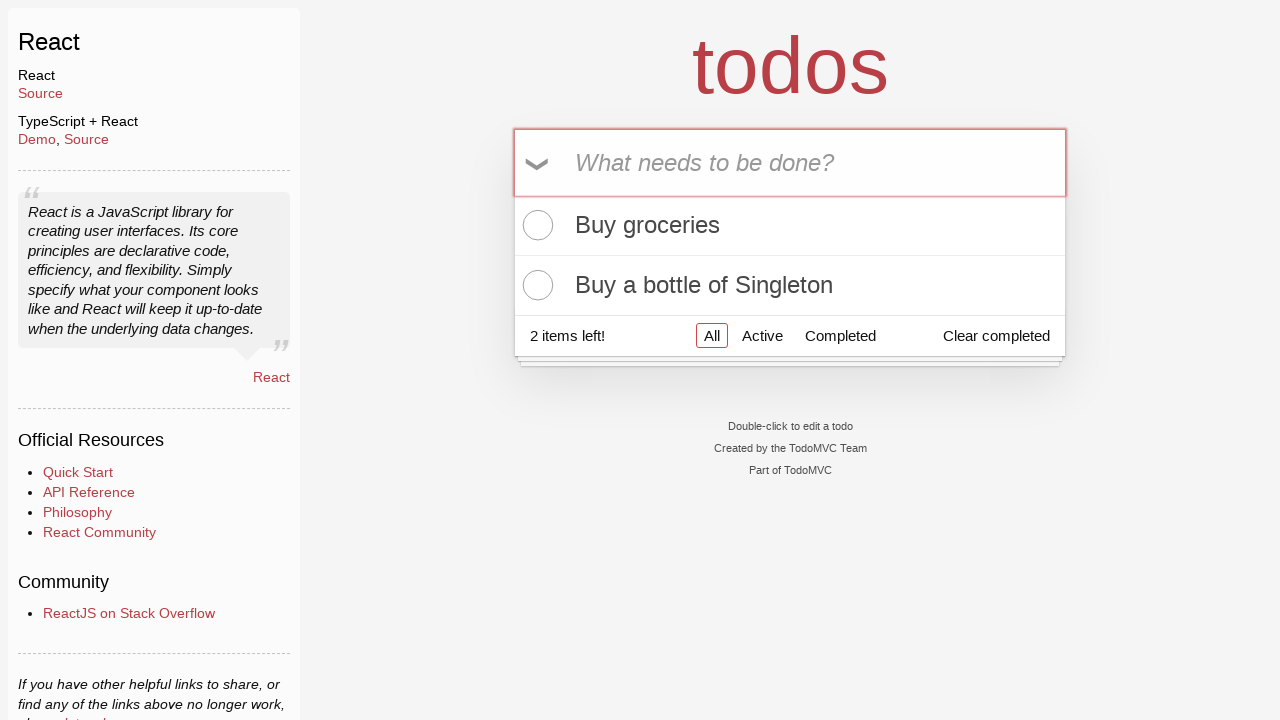

Filled todo input with 'Complete project report' on #todo-input
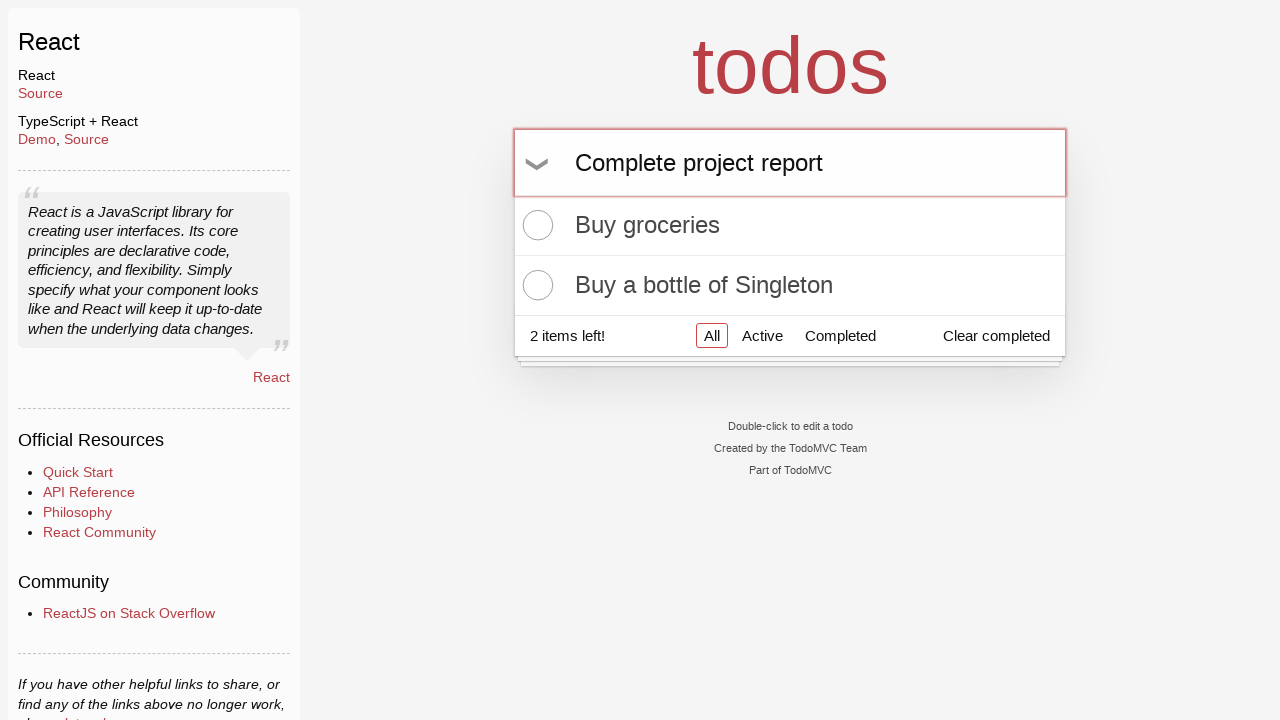

Pressed Enter to add 'Complete project report' task on #todo-input
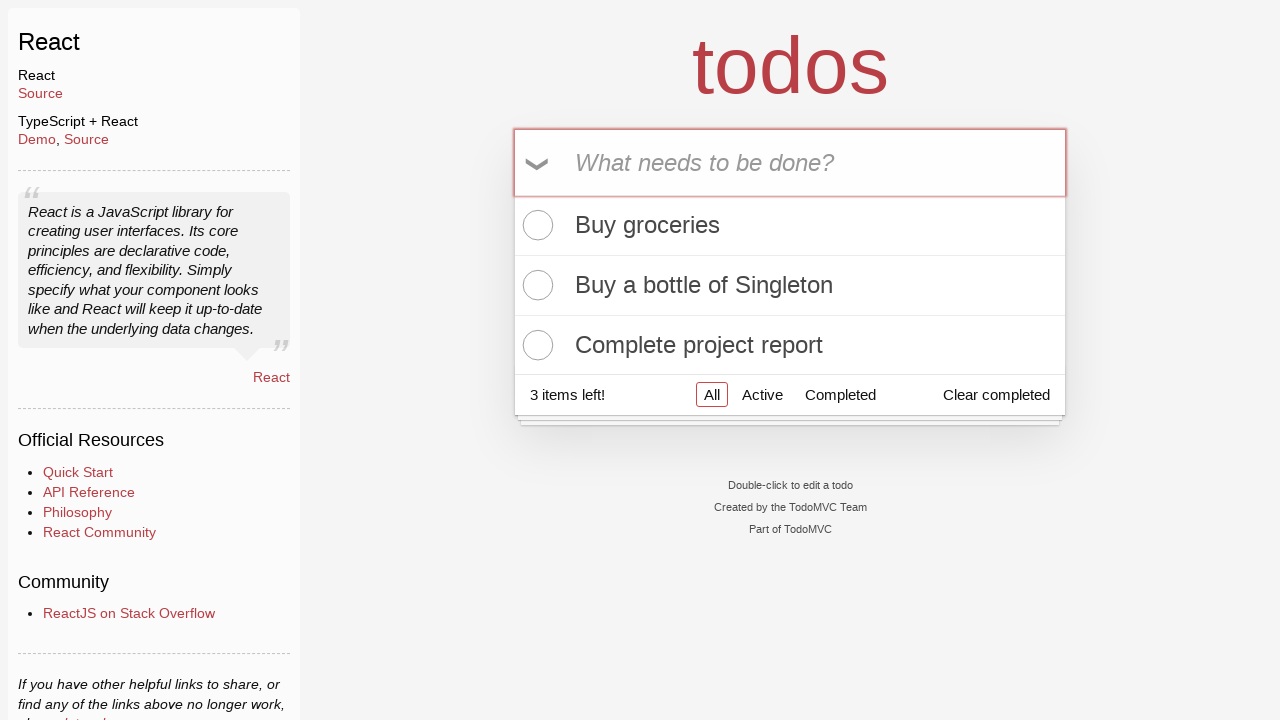

Verified 'Buy groceries' task is displayed
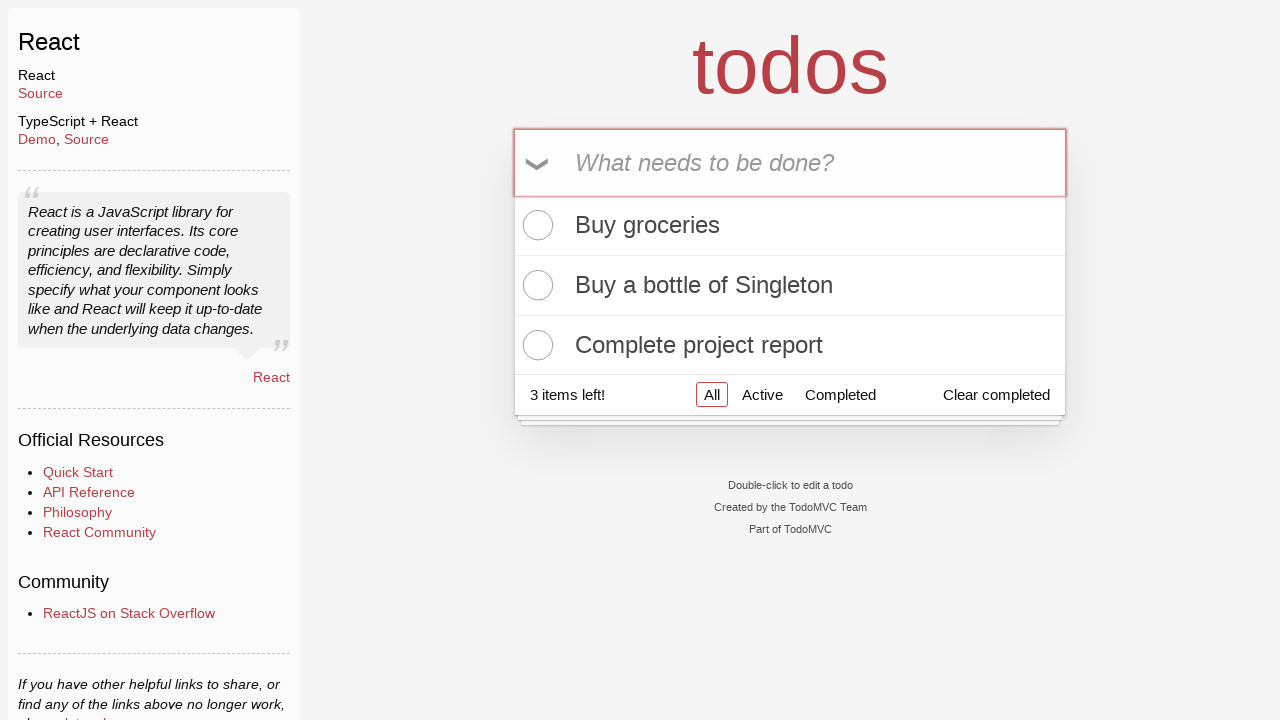

Verified 'Buy a bottle of Singleton' task is displayed
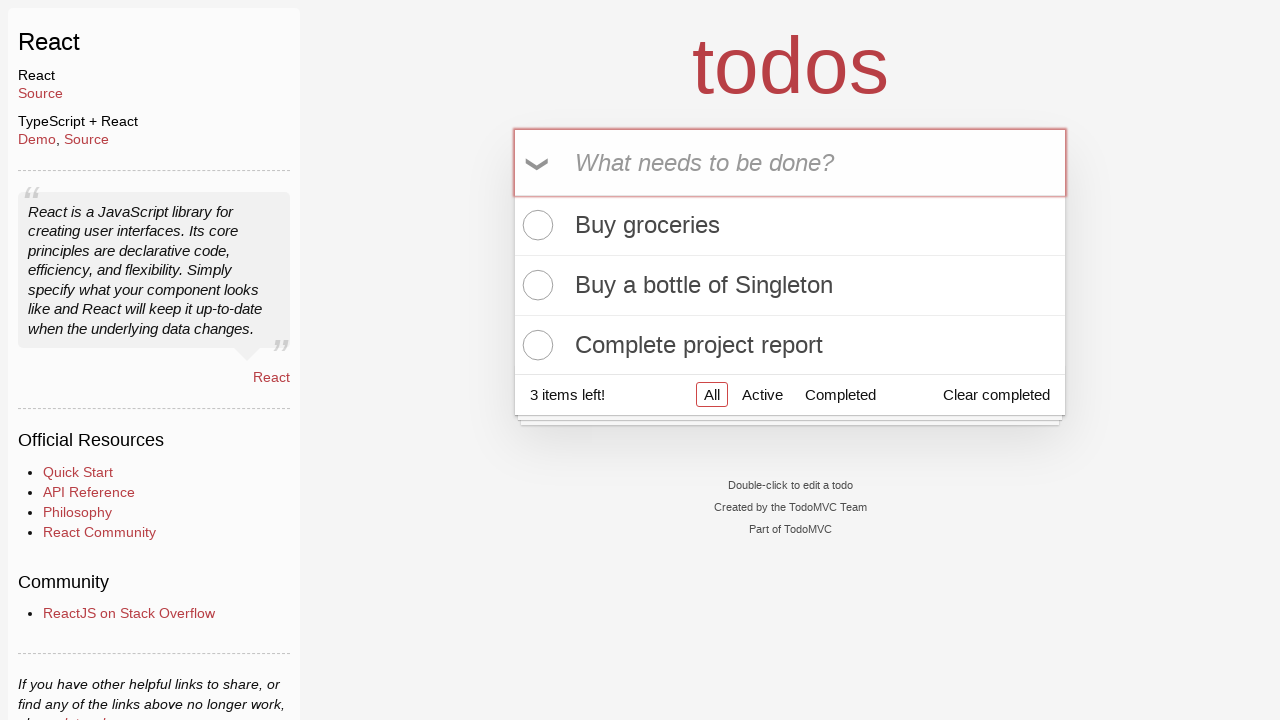

Verified 'Complete project report' task is displayed
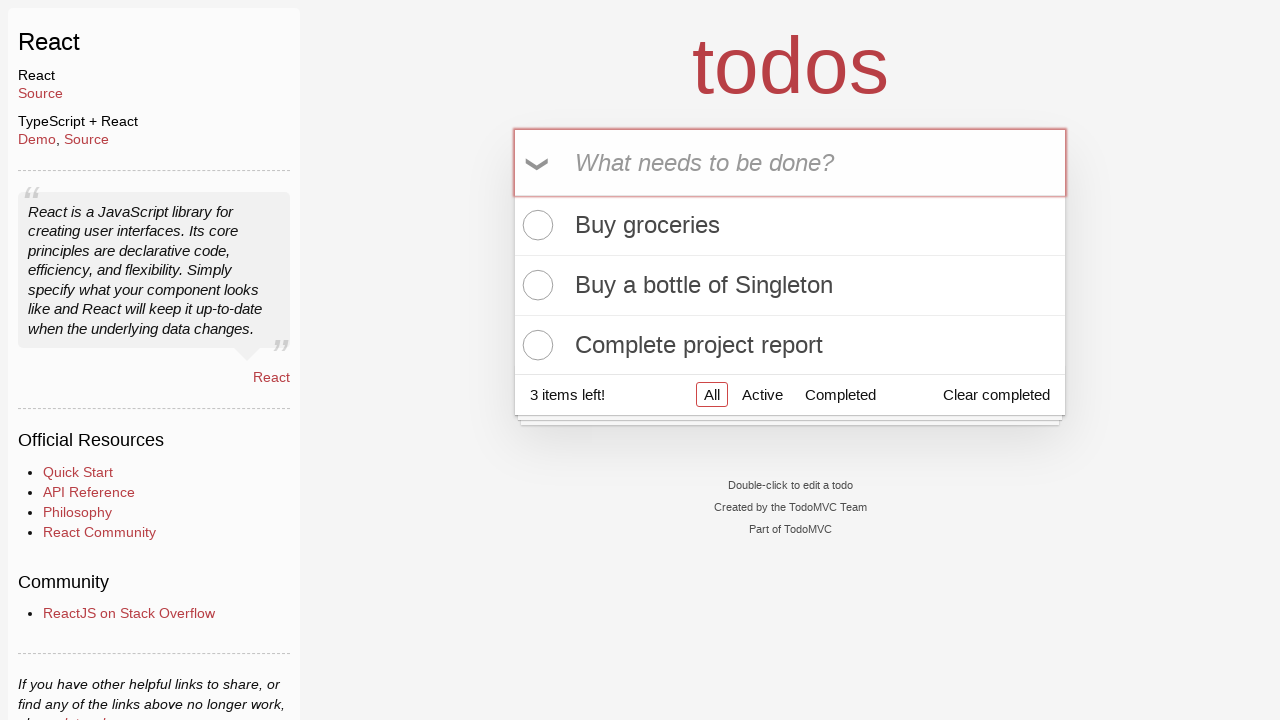

Waited for todo count element to be visible
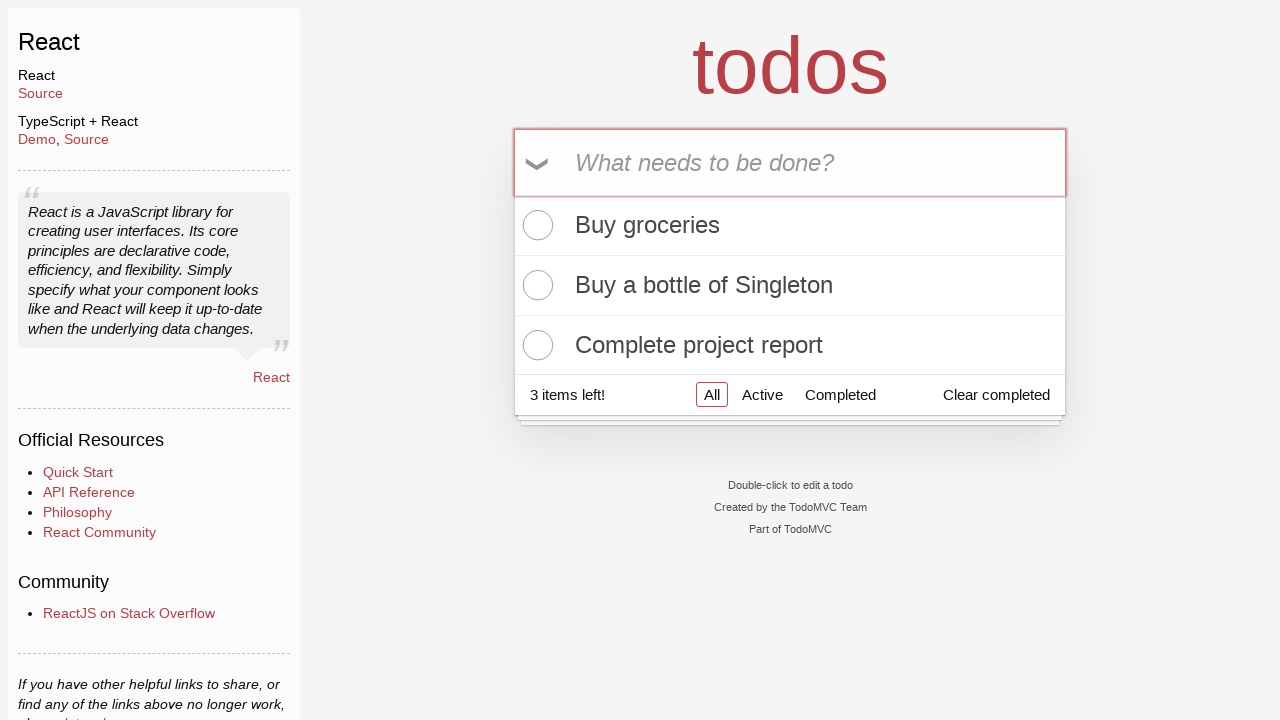

Marked first task 'Buy groceries' as completed at (535, 225) on (//input[@class='toggle' and @type='checkbox'])[1]
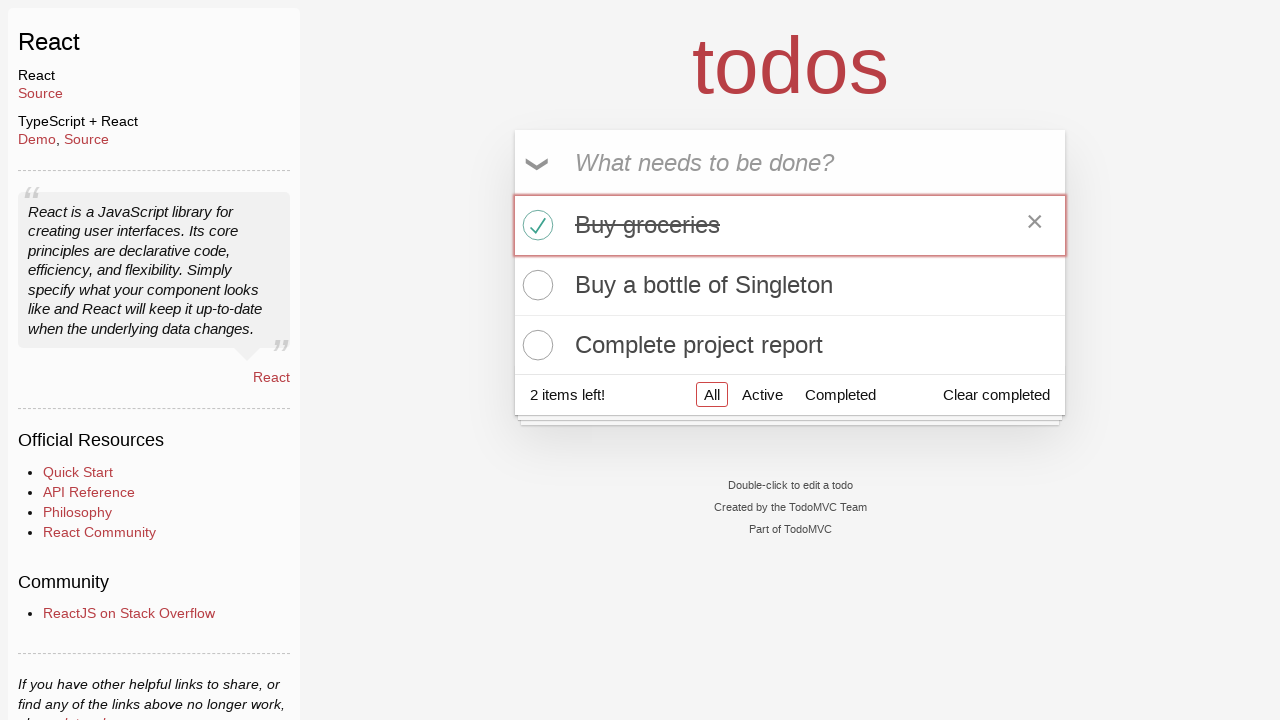

Hovered over second task 'Buy a bottle of Singleton' at (790, 285) on text=Buy a bottle of Singleton
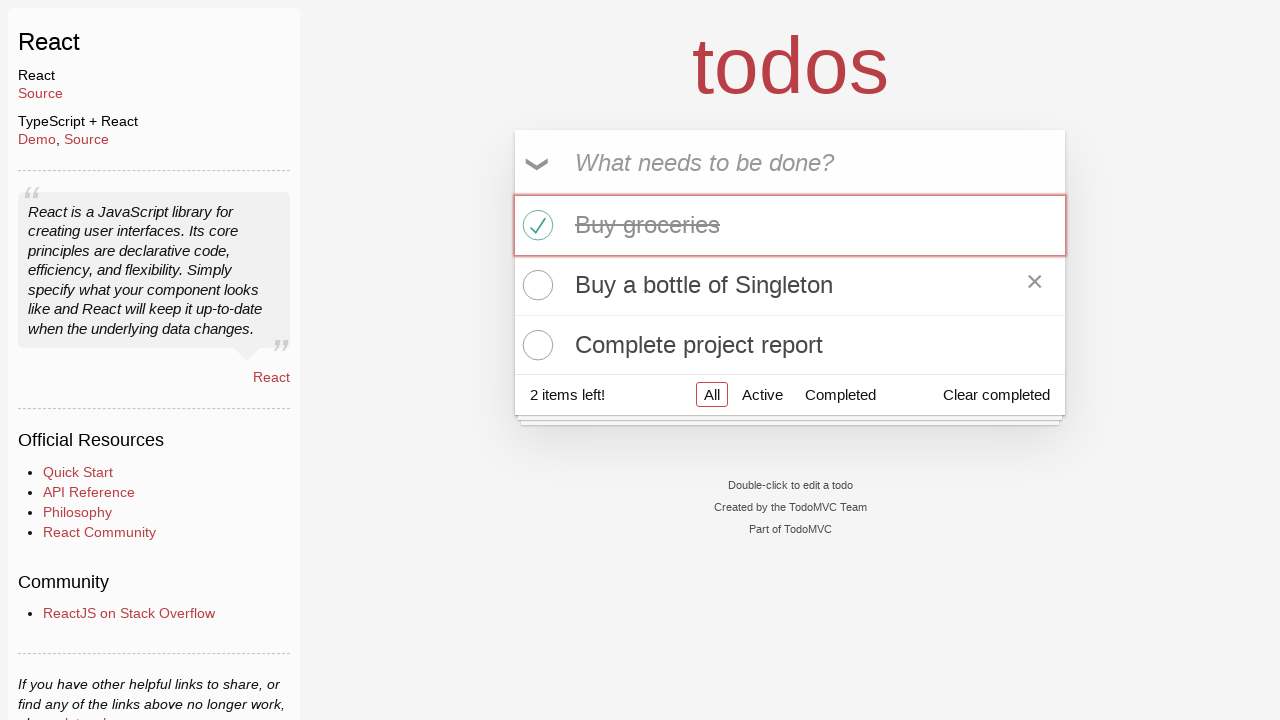

Clicked delete button to remove second task at (1035, 285) on xpath=//ul[@class='todo-list']/li[2]//button[@class='destroy']
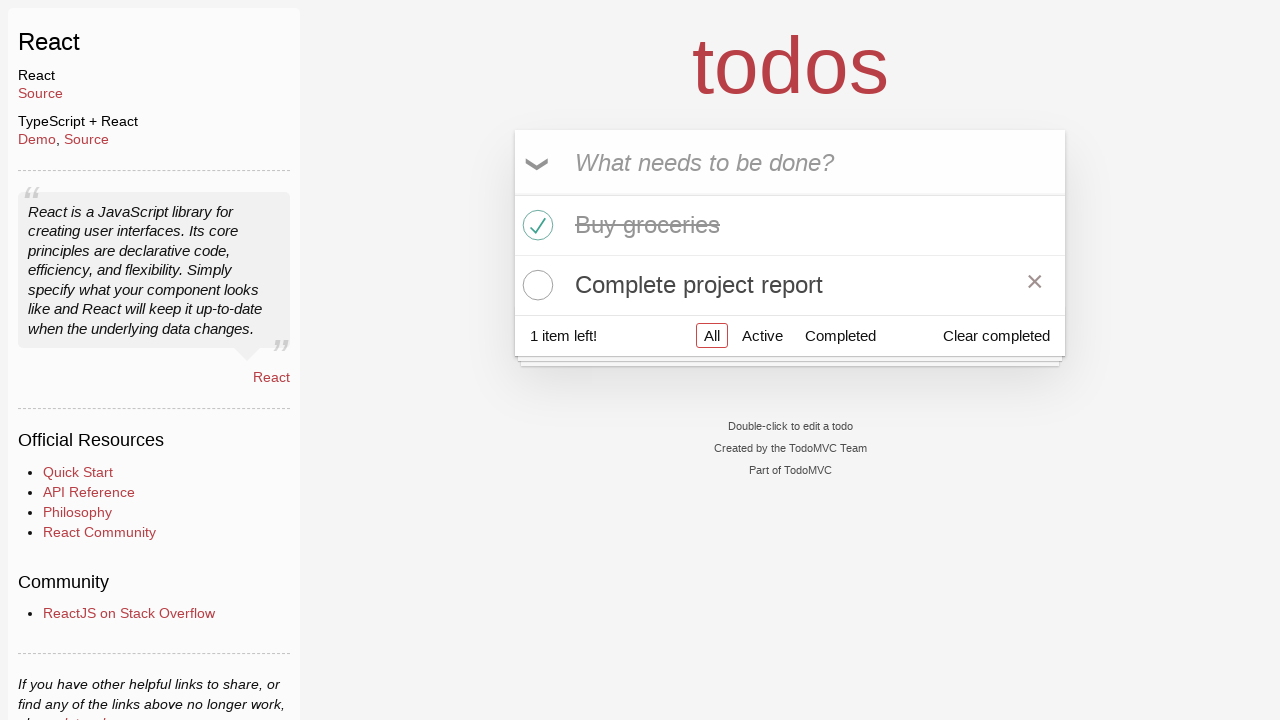

Clicked 'Active' filter to show only active tasks at (762, 335) on a:has-text('Active')
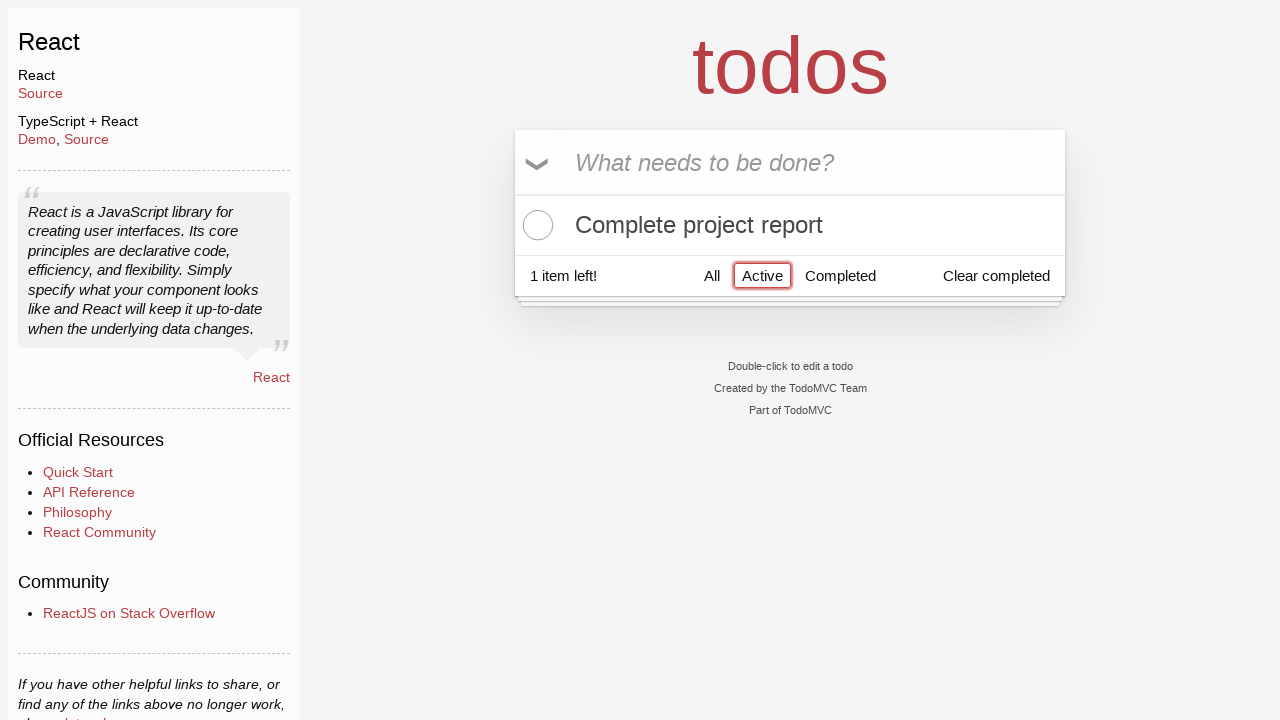

Clicked 'Completed' filter to show only completed tasks at (840, 275) on a:has-text('Completed')
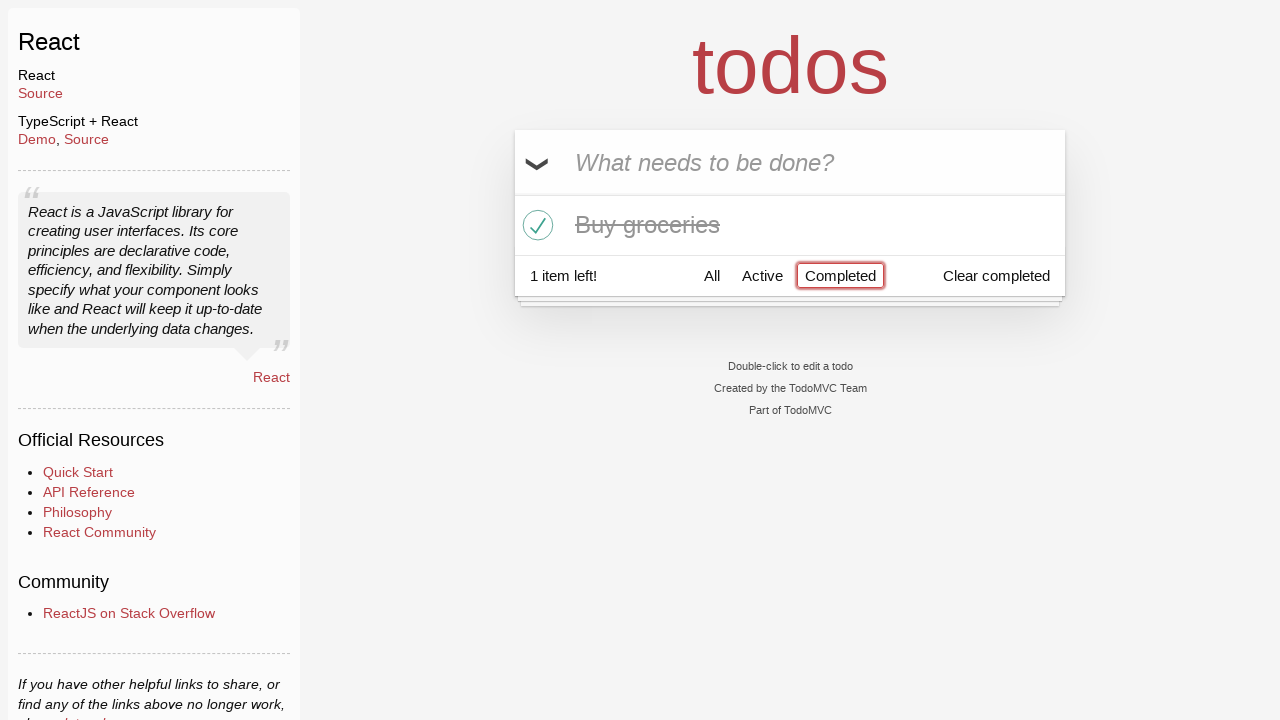

Verified 'Buy groceries' completed task is displayed in filtered view
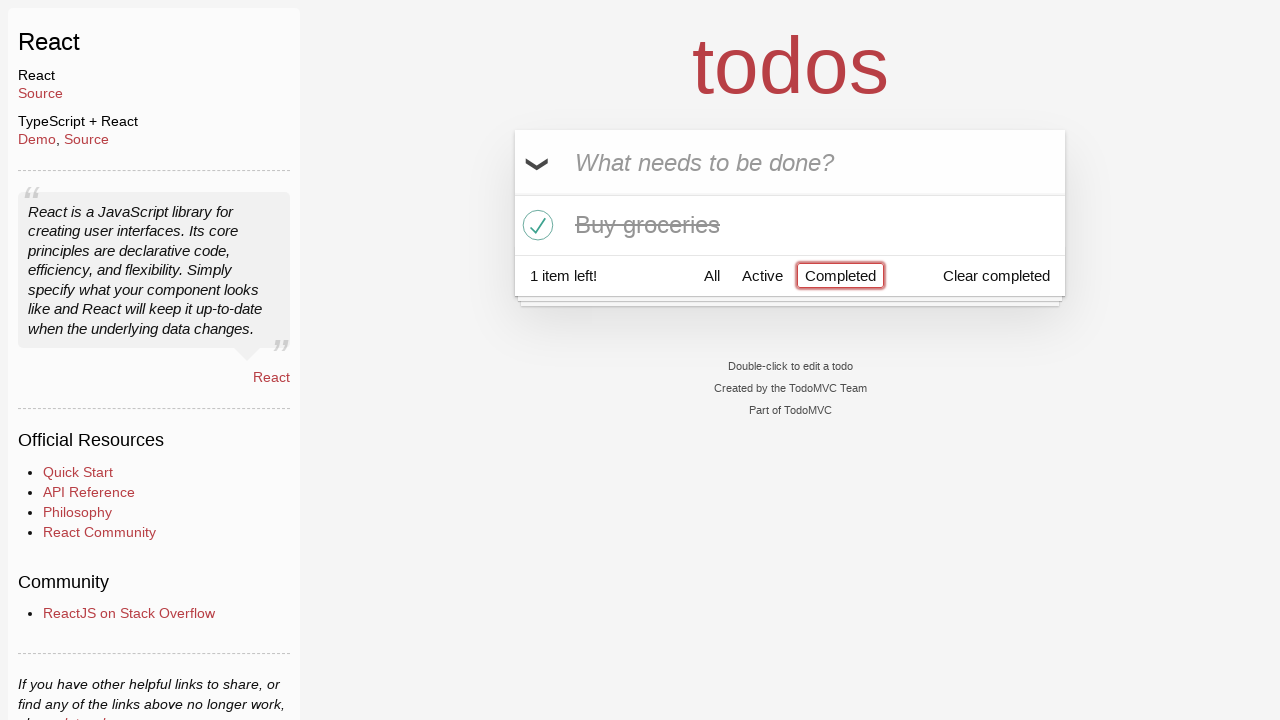

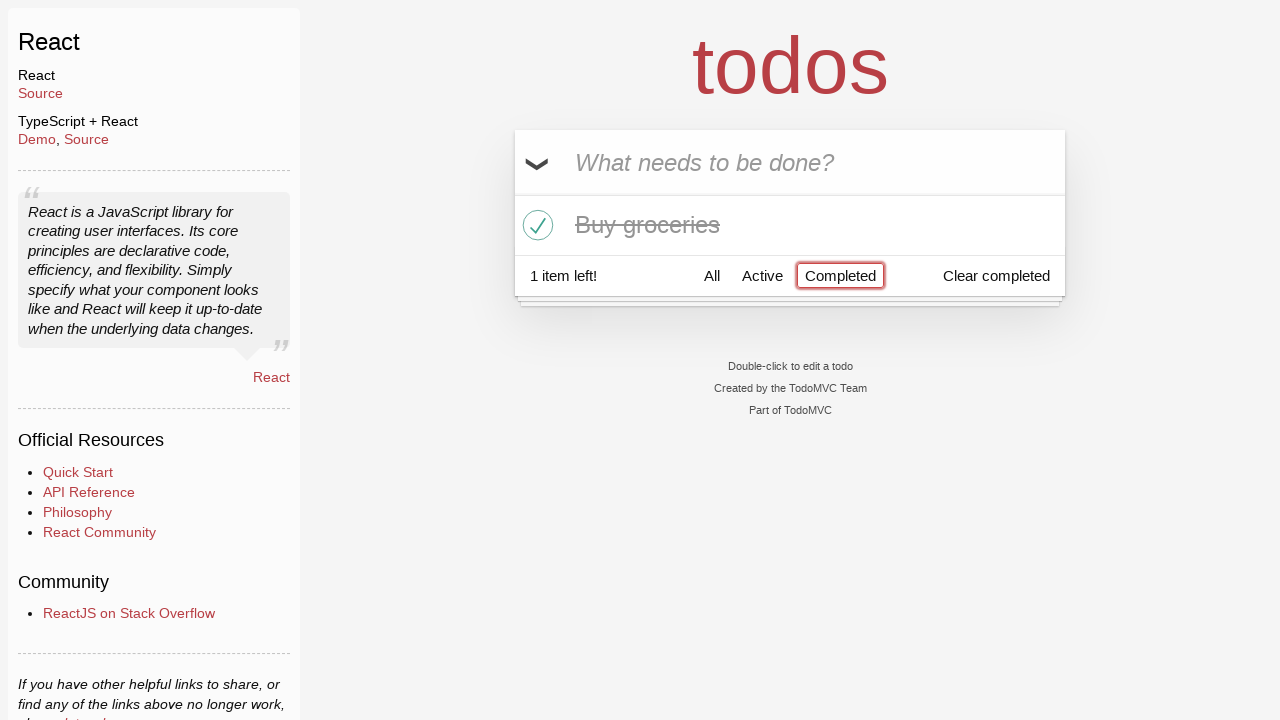